Tests navigation through Mars-related pages including visiting a Mars news page, waiting for content to load, then navigating to a JPL Space page and clicking a button to view a full image.

Starting URL: https://data-class-mars.s3.amazonaws.com/Mars/index.html

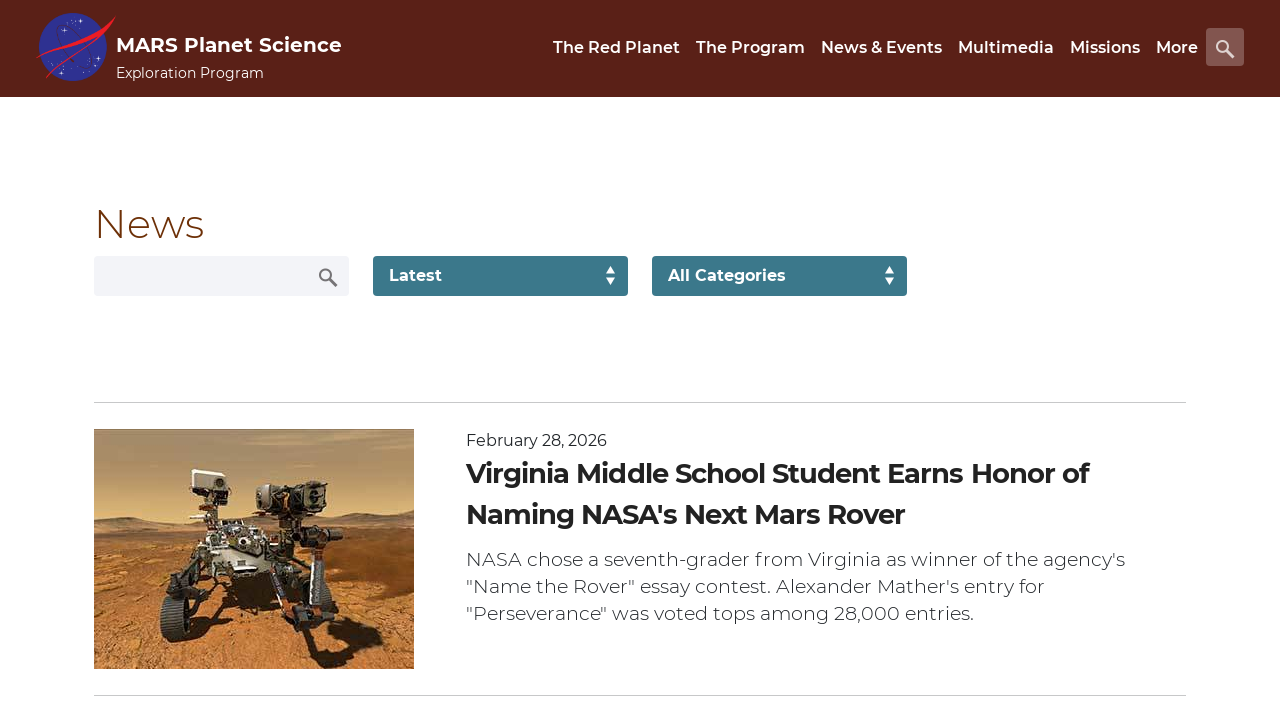

Waited for Mars news content list to load
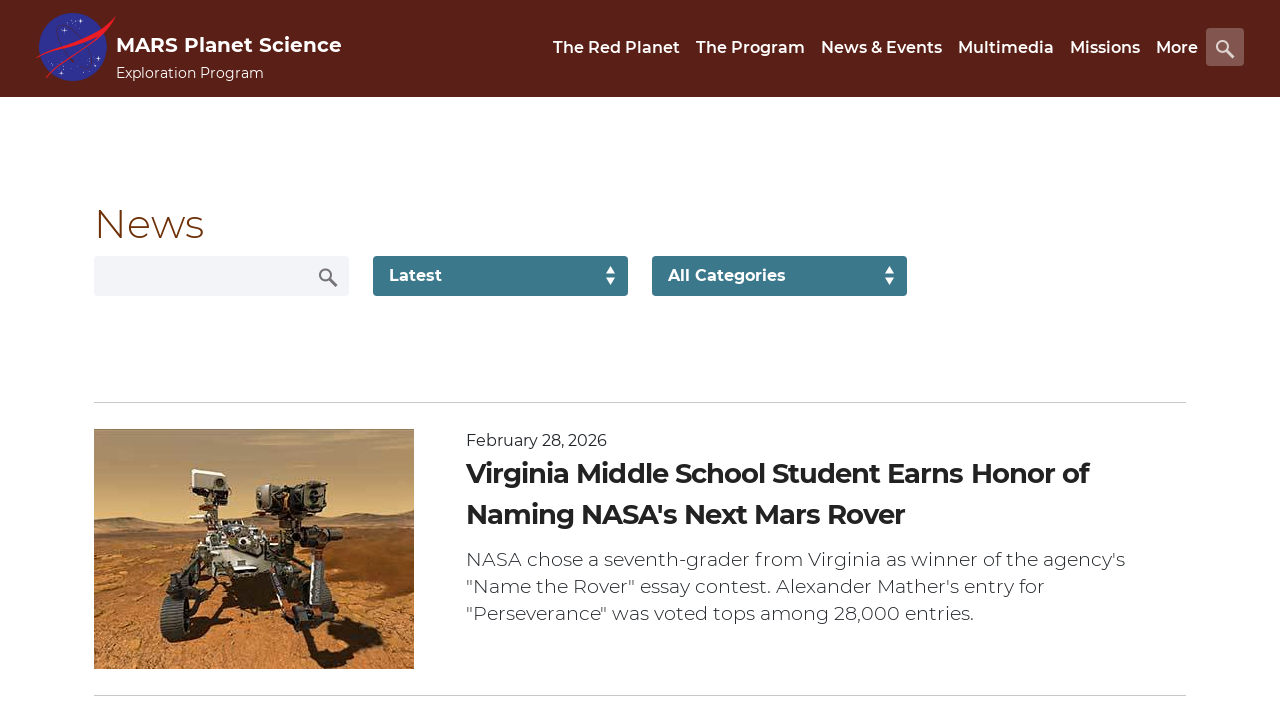

Verified news content title is present
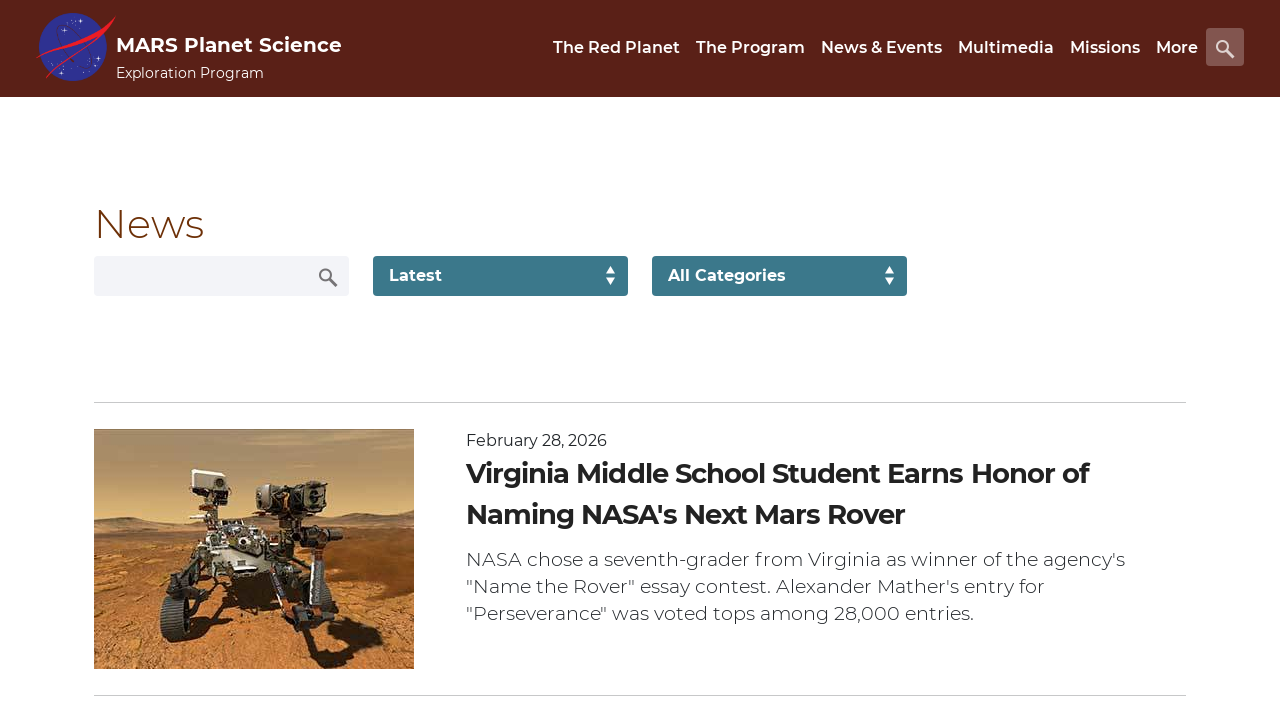

Verified article teaser body is present
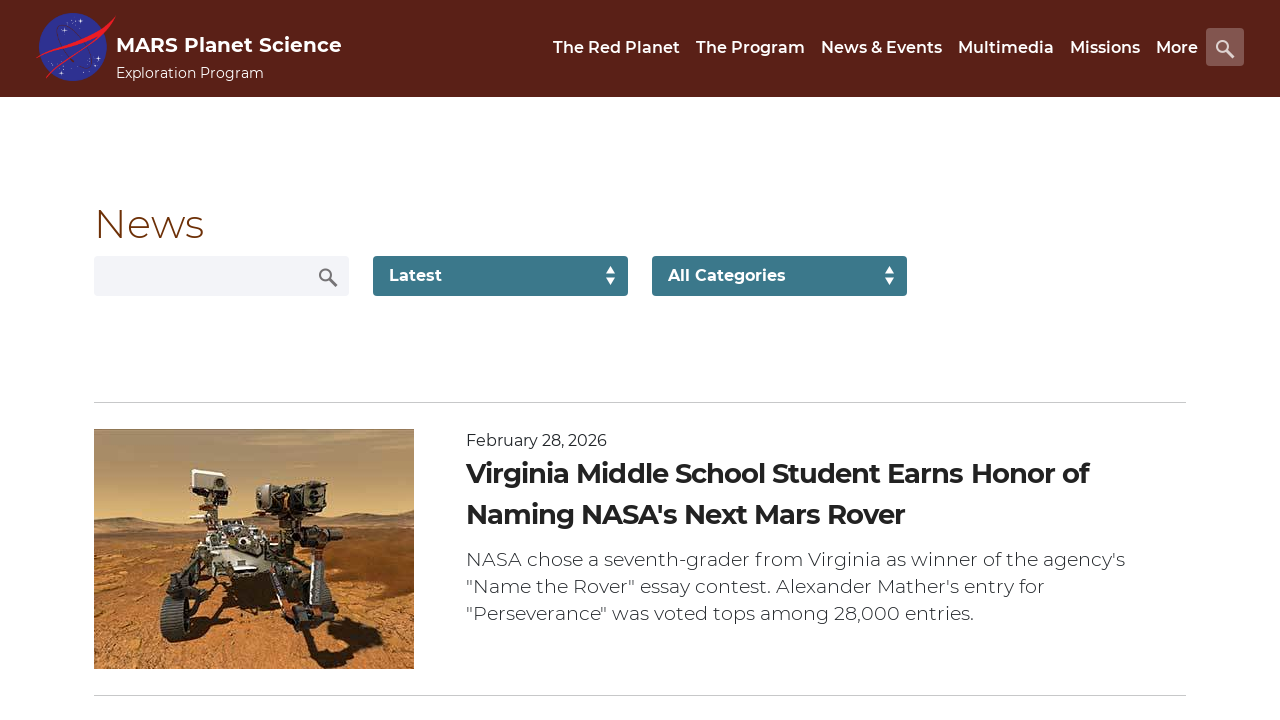

Navigated to JPL Space page
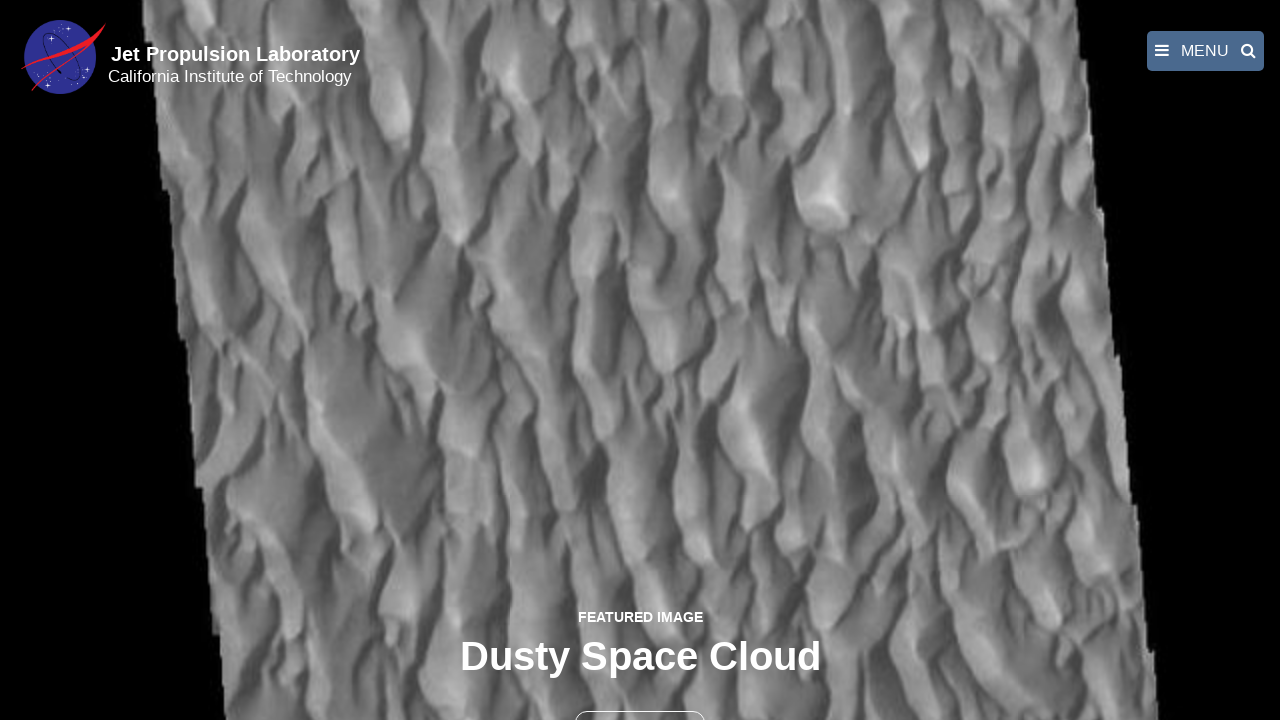

Clicked the full image button at (640, 699) on button >> nth=1
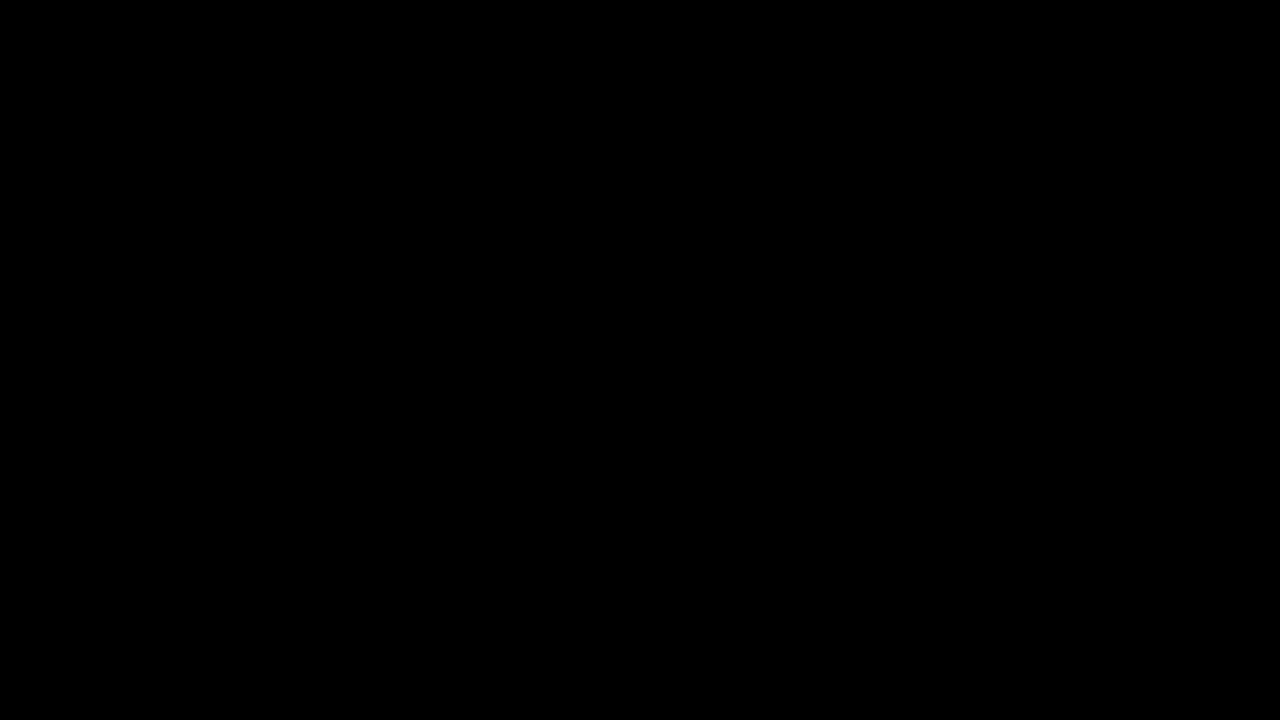

Full image displayed successfully
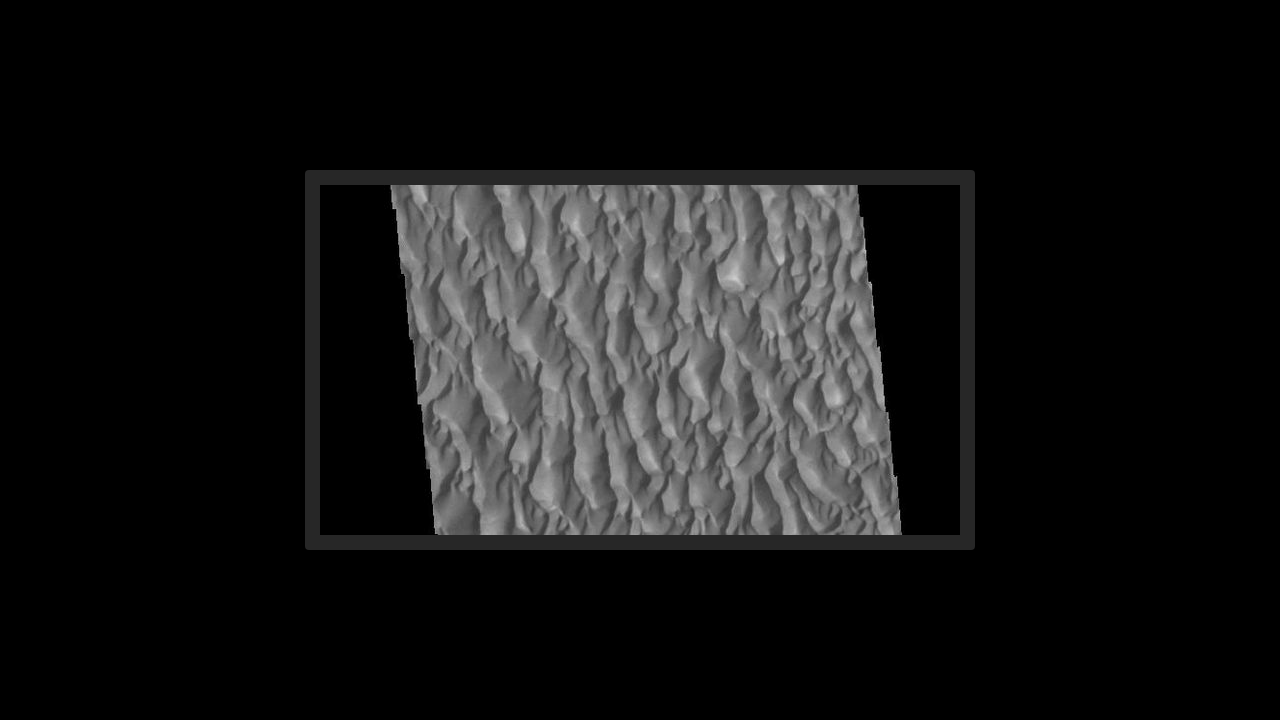

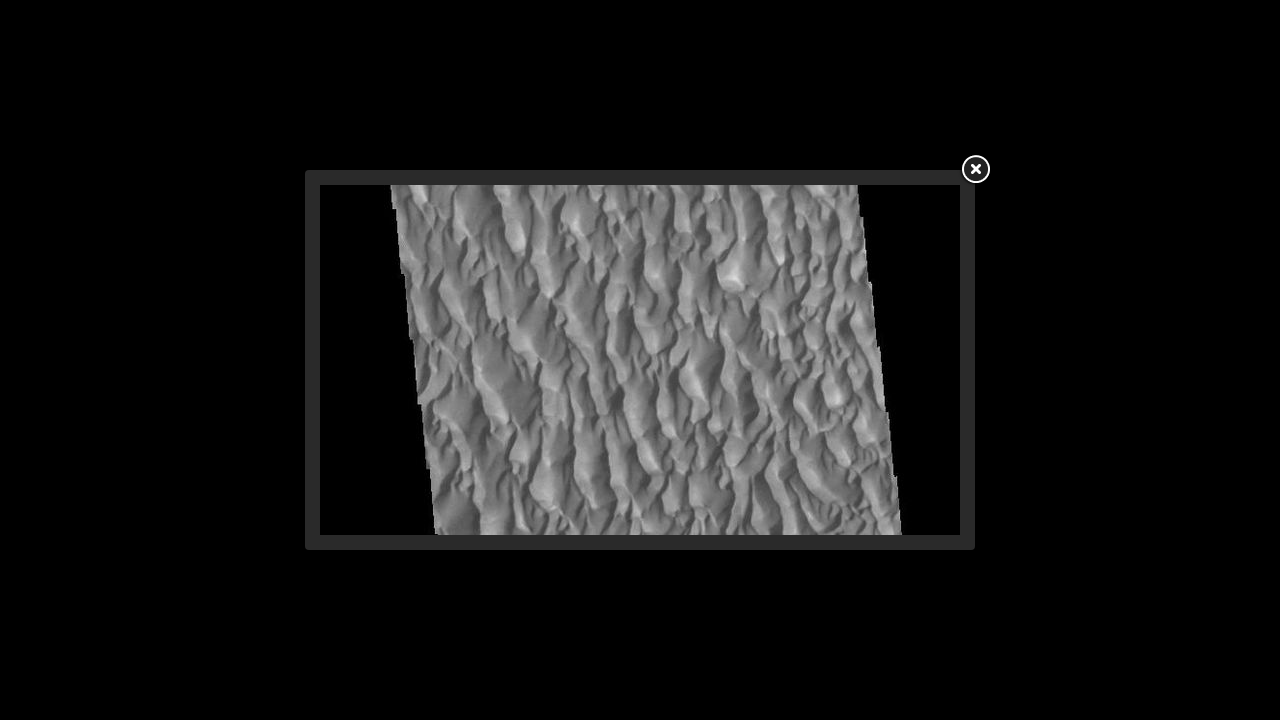